Tests navigation by clicking on A/B Testing link, verifying page title, then navigating back to home page and verifying the title again

Starting URL: https://practice.cydeo.com

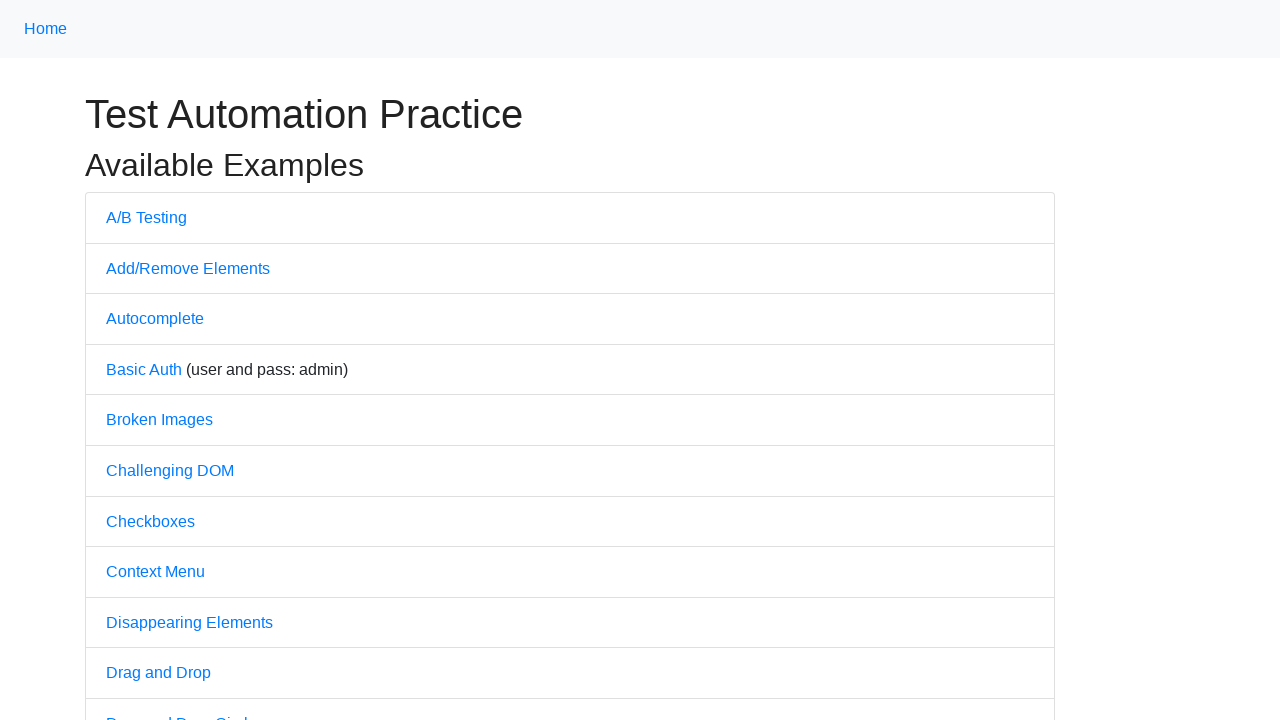

Clicked on A/B Testing link at (146, 217) on text=A/B Testing
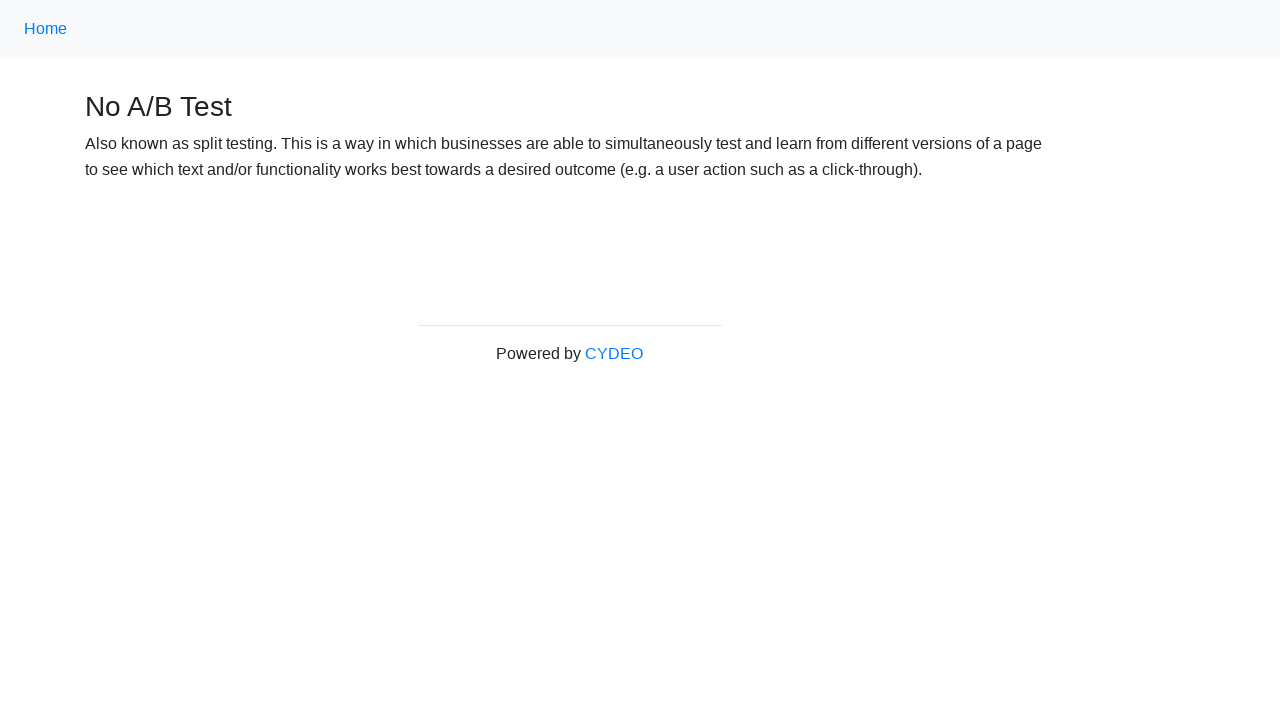

Waited for A/B Testing page to load (networkidle)
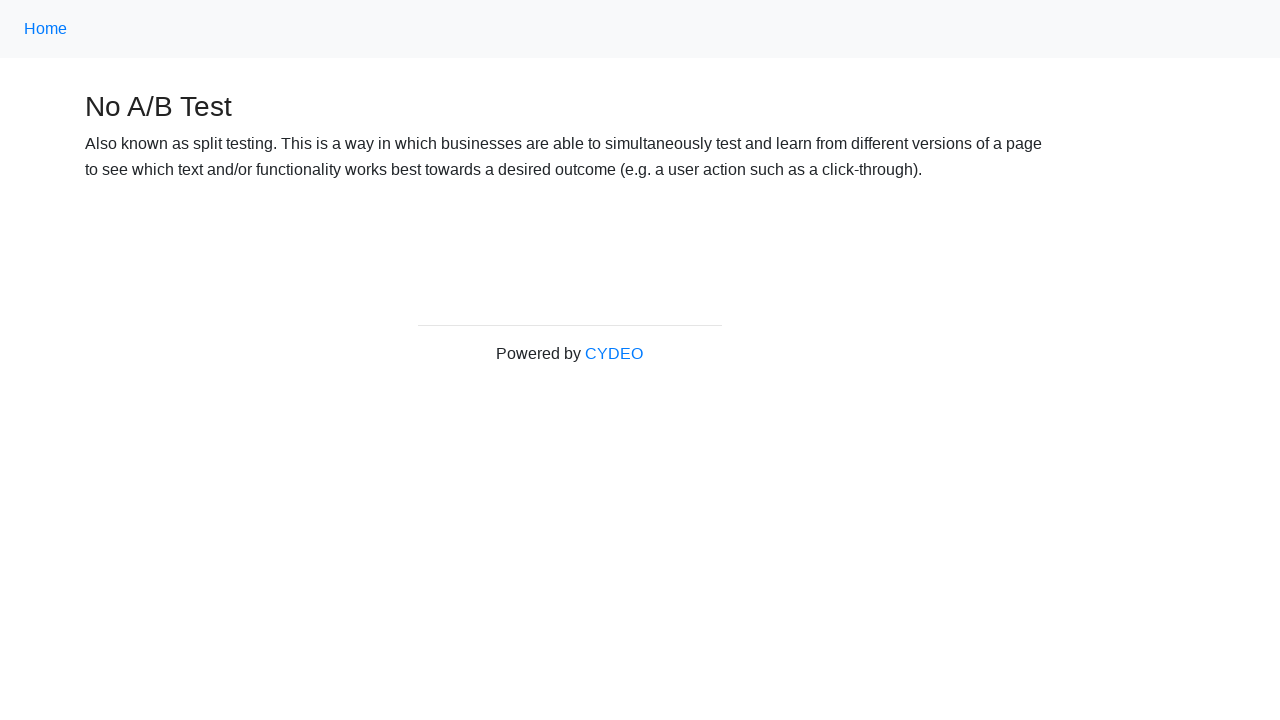

Verified page title contains 'A/B Testing' or 'No A/B Test'
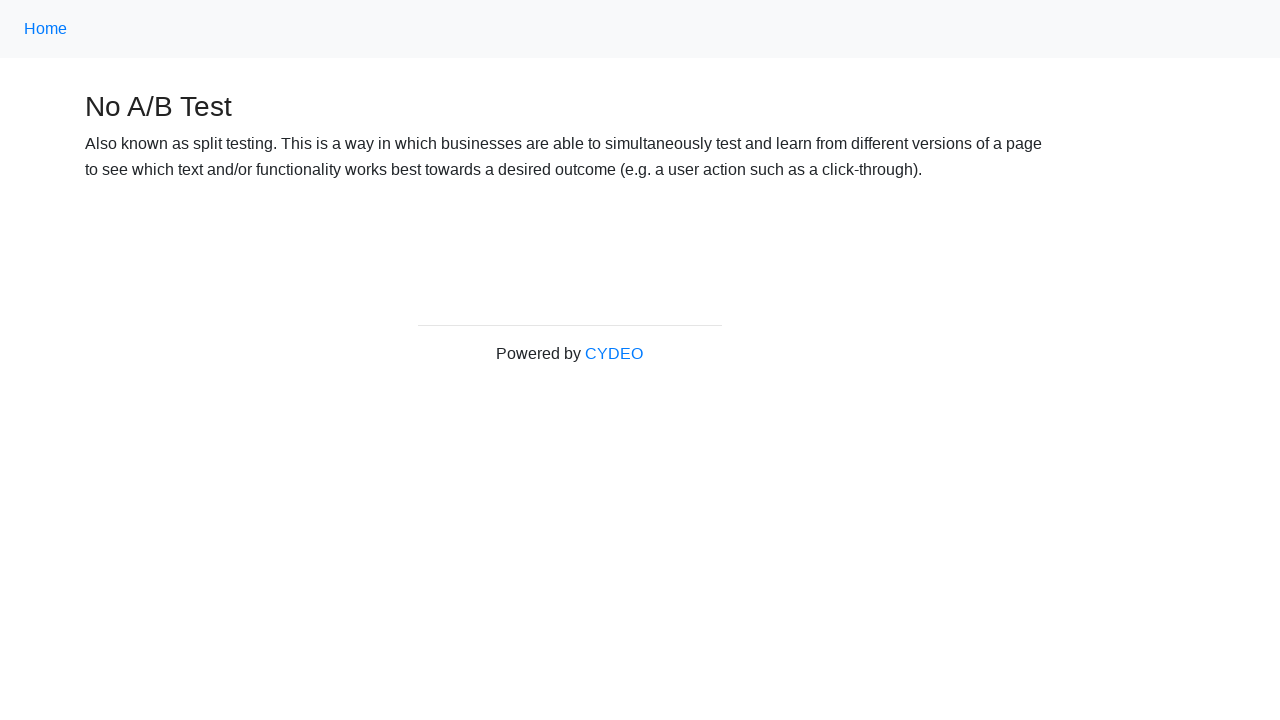

Navigated back to home page
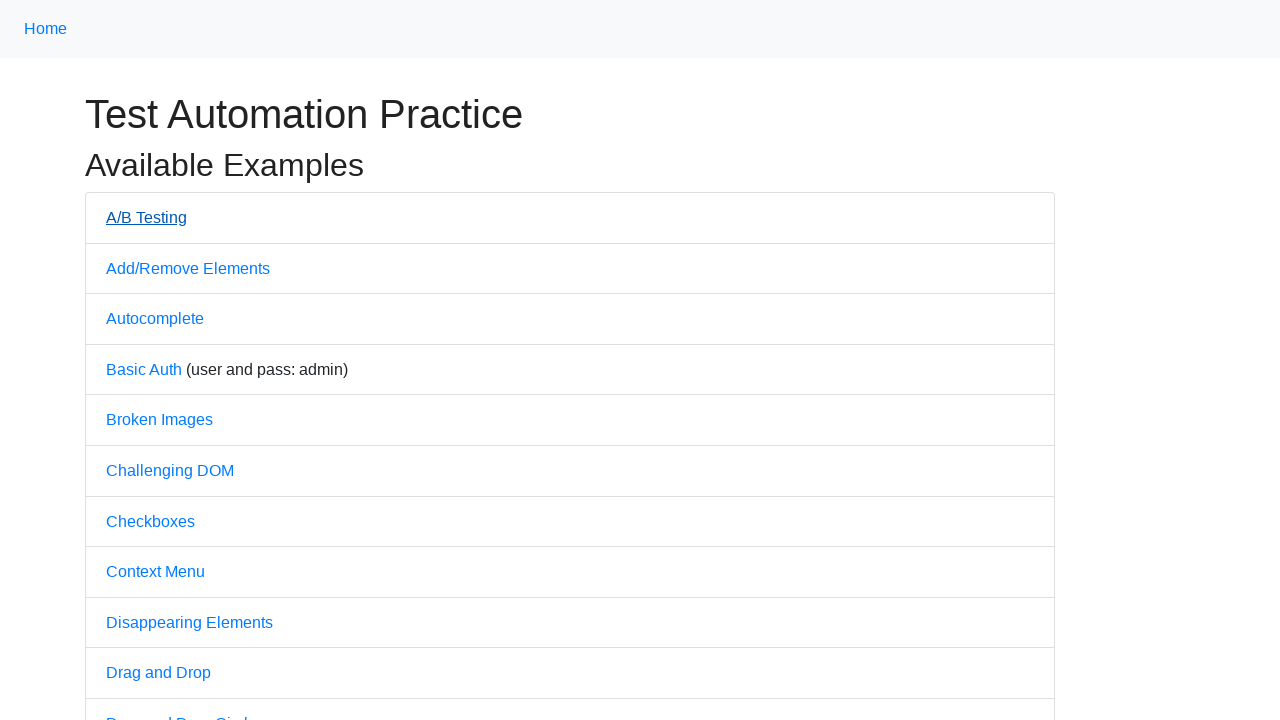

Waited for home page to load (networkidle)
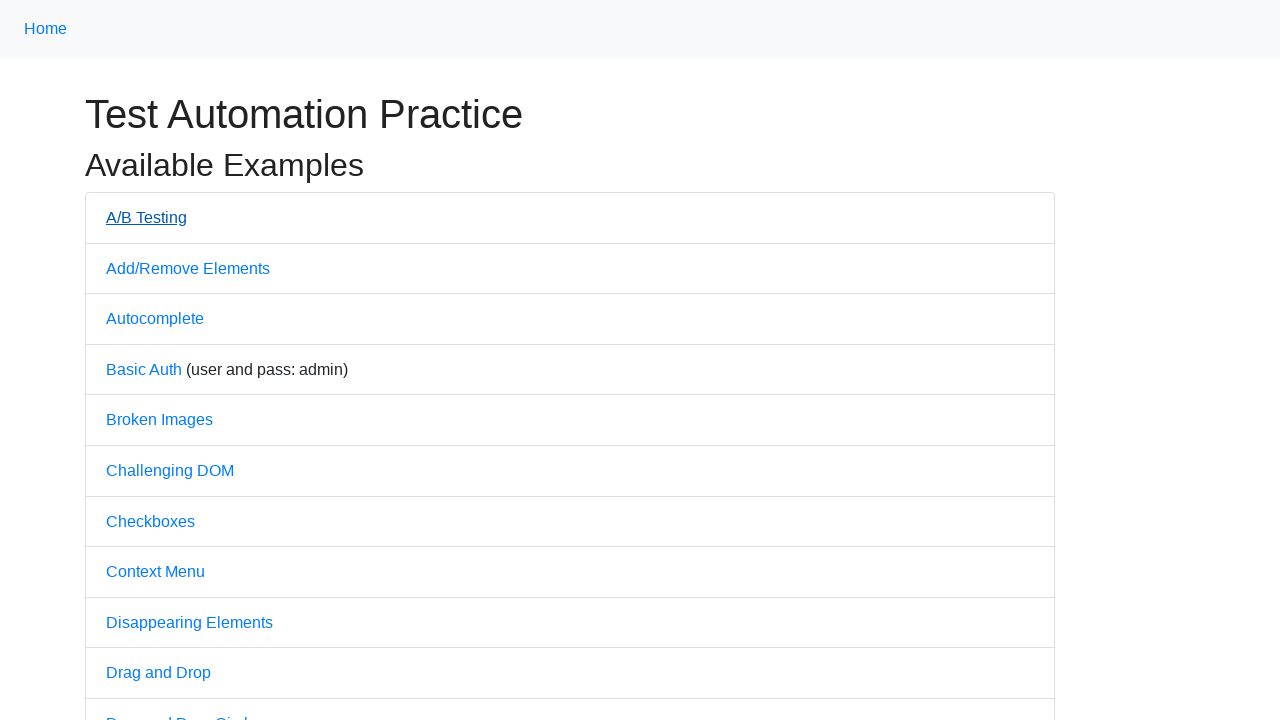

Verified page title contains 'Practice'
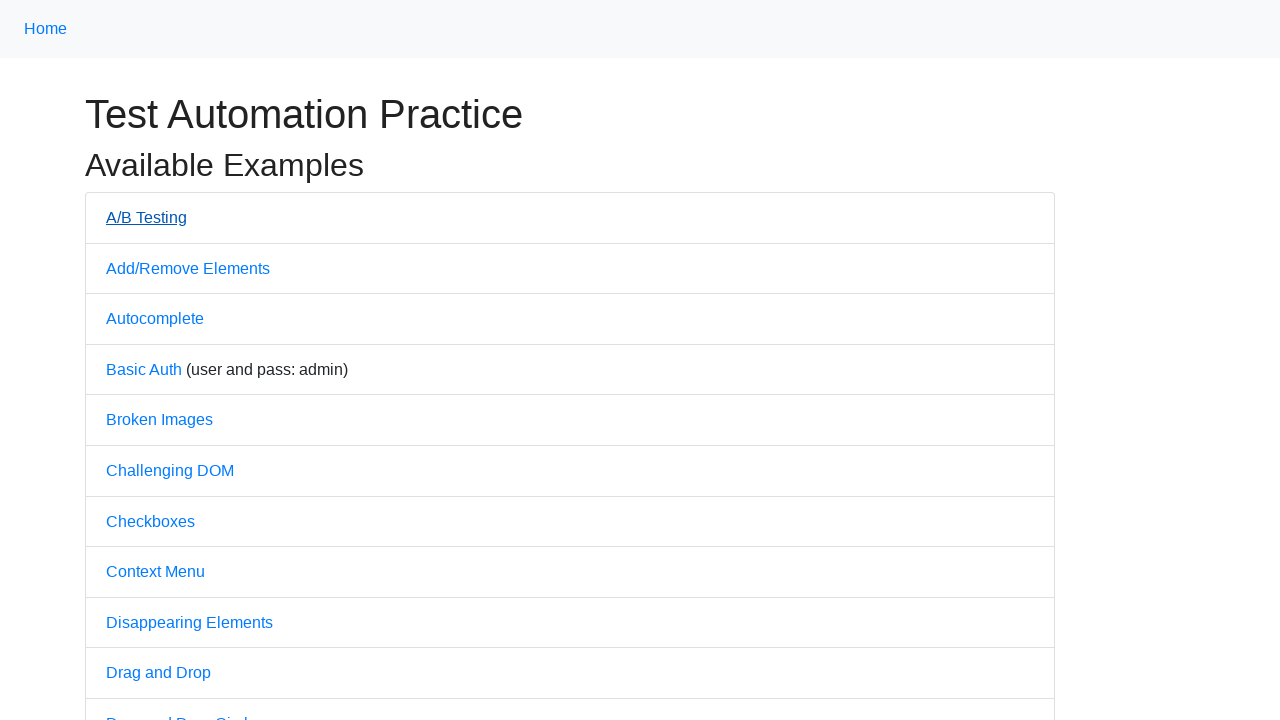

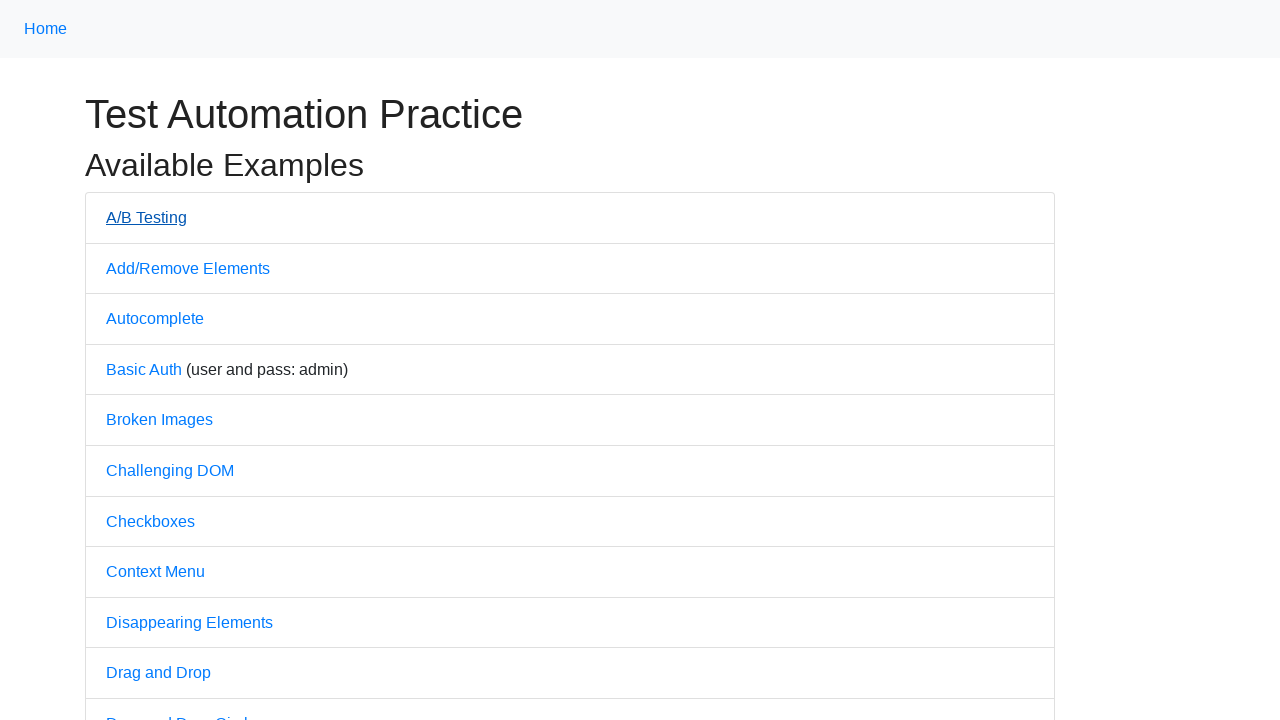